Tests table manipulation by adding a new row, filling cells with book data, and verifying the added content

Starting URL: https://training-support.net/webelements/tables

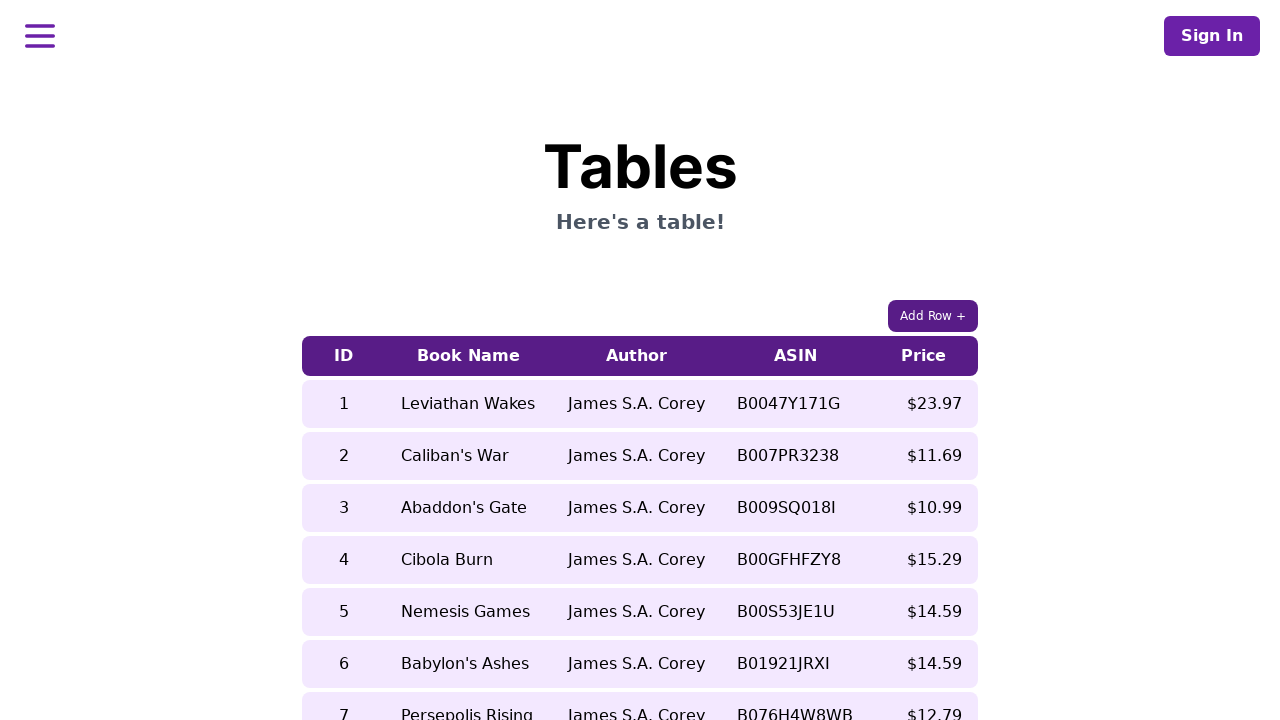

Located all table body rows
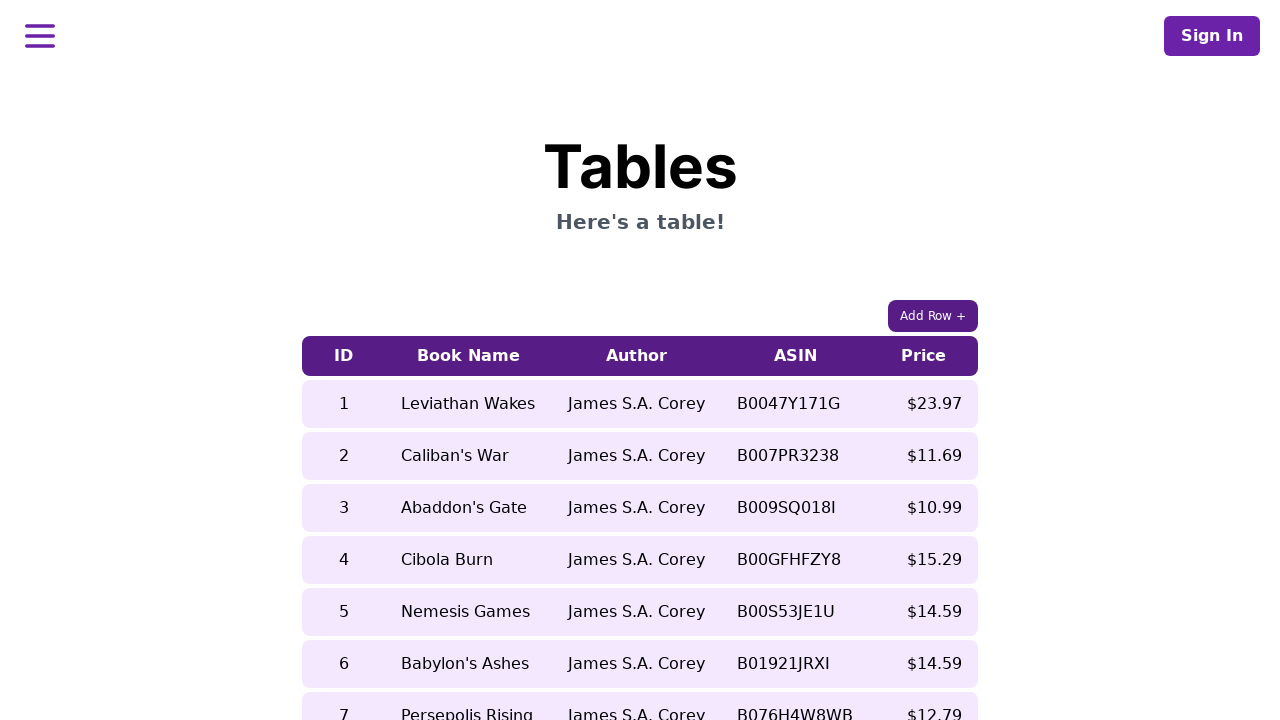

Located all table header columns
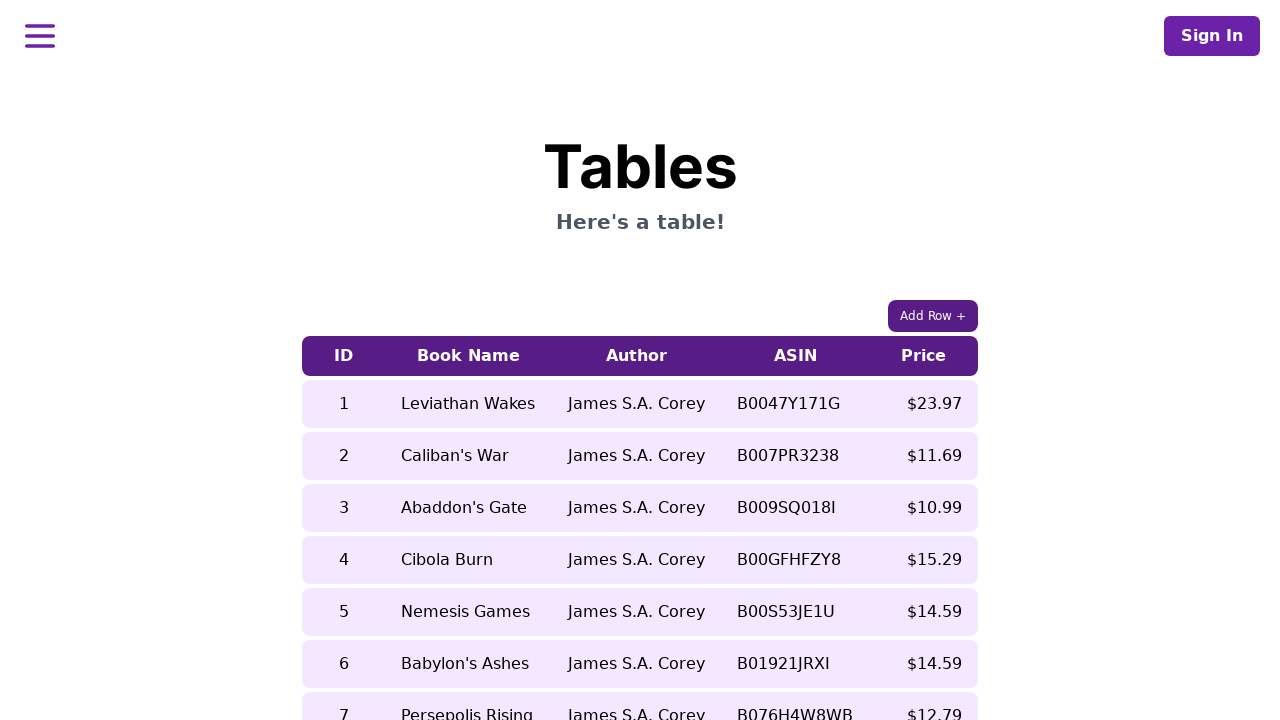

Table dimensions: 9 rows, 5 columns
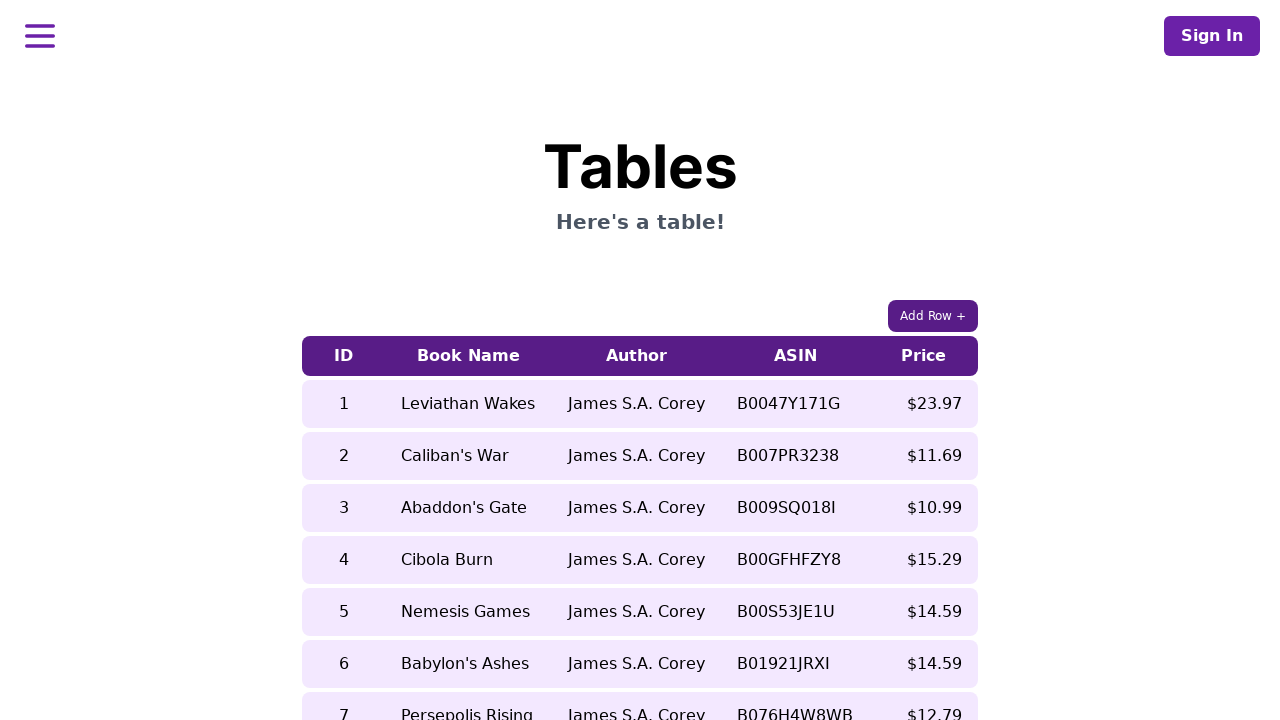

Clicked button to add new row to table at (933, 316) on button.rounded-lg
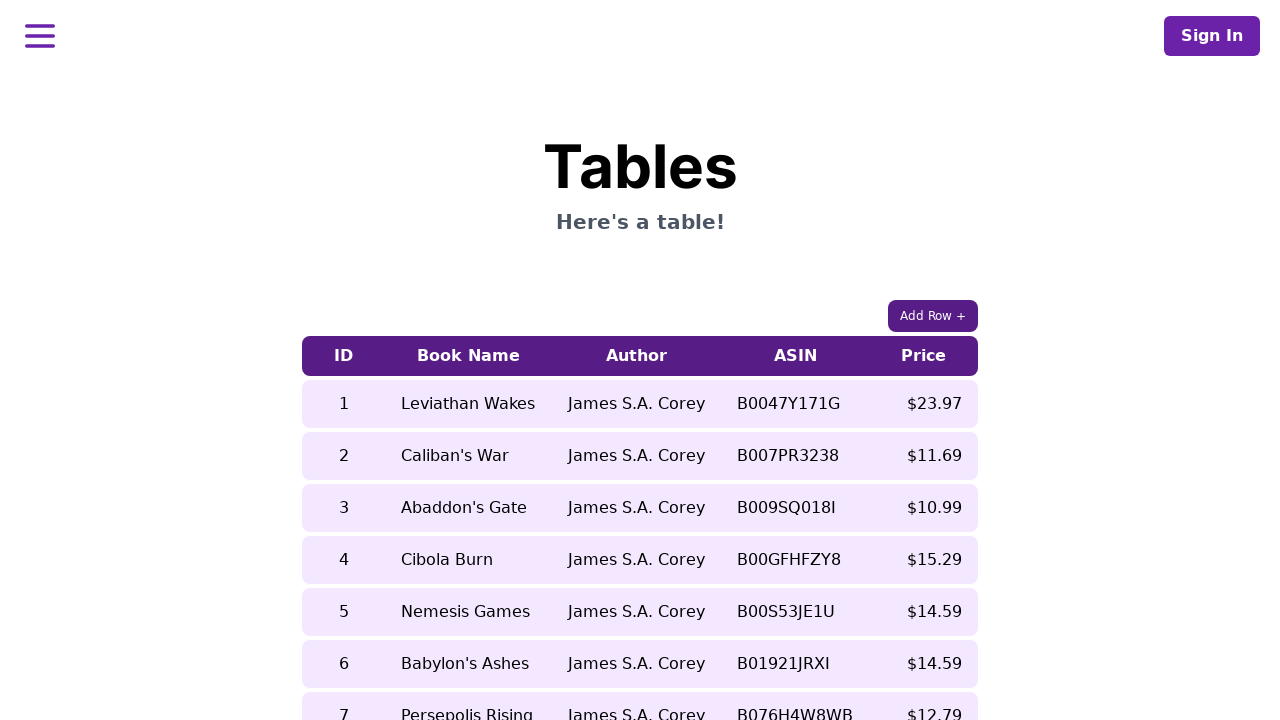

Cleared cell 1 in last row on //table/tbody/tr[last()]/td[1]
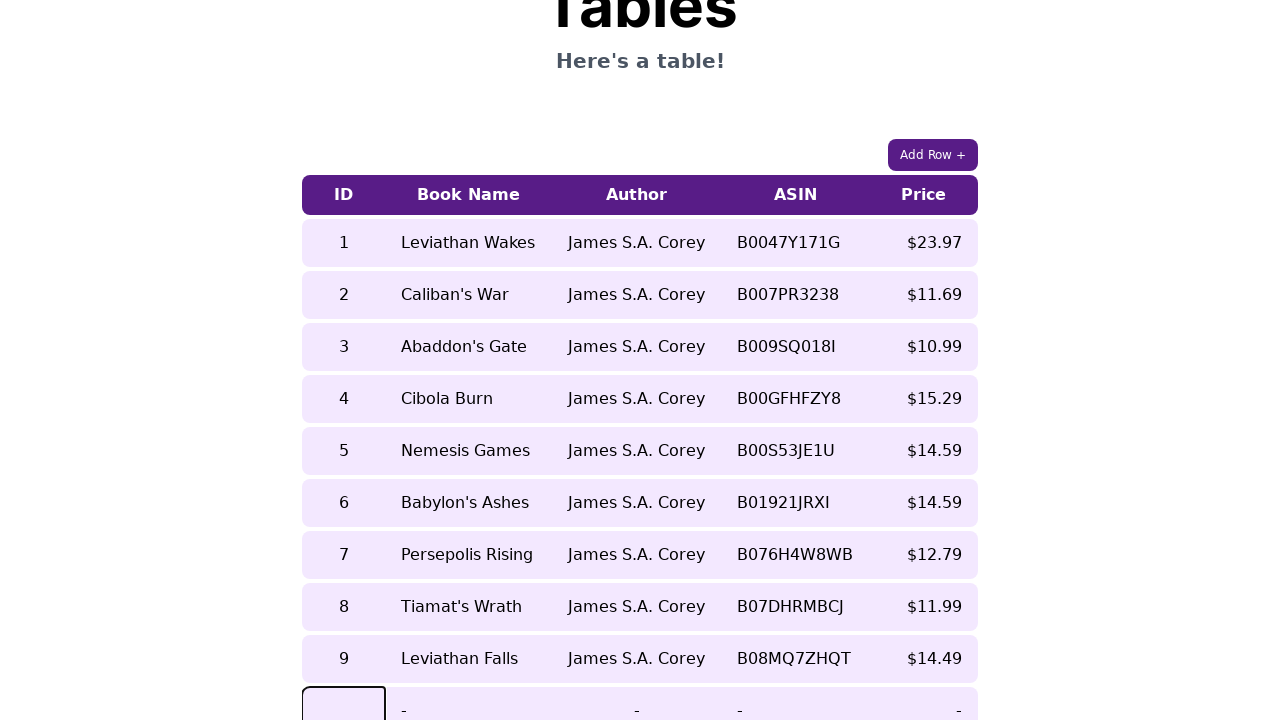

Filled cell 1 with value '10' on //table/tbody/tr[last()]/td[1]
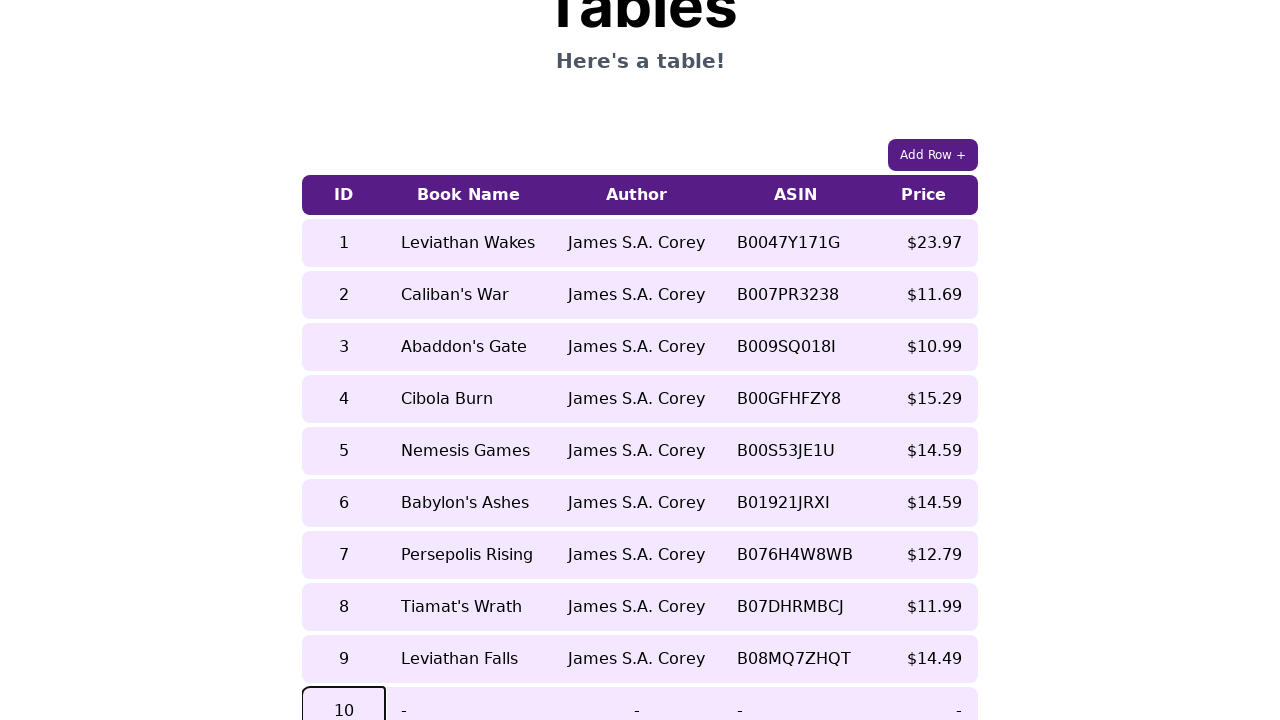

Cleared cell 2 in last row on //table/tbody/tr[last()]/td[2]
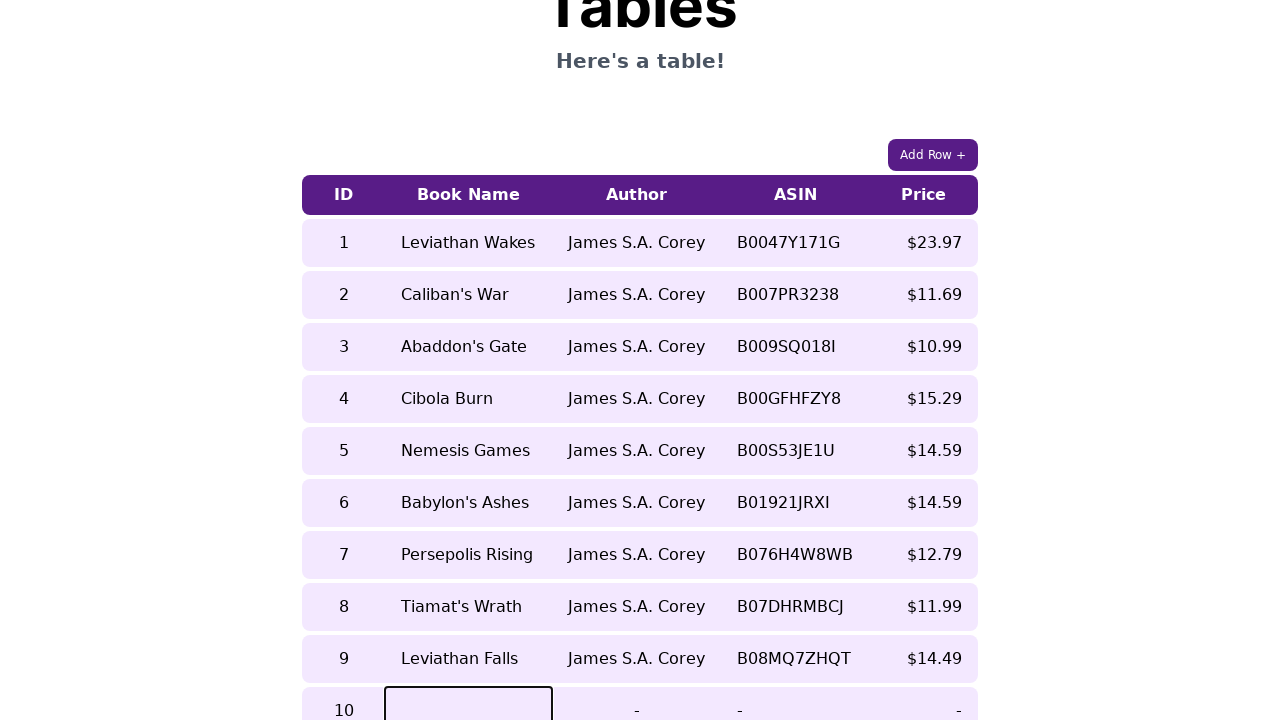

Filled cell 2 with value 'Hover Car Racer' on //table/tbody/tr[last()]/td[2]
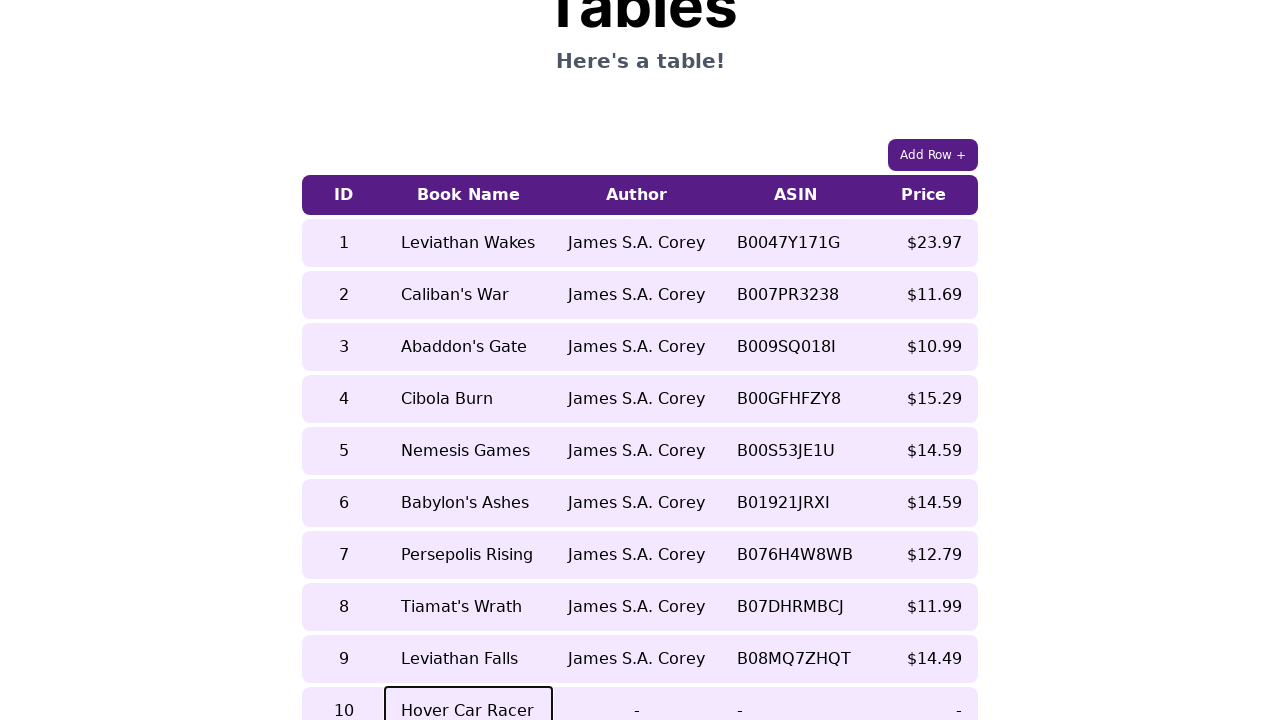

Cleared cell 3 in last row on //table/tbody/tr[last()]/td[3]
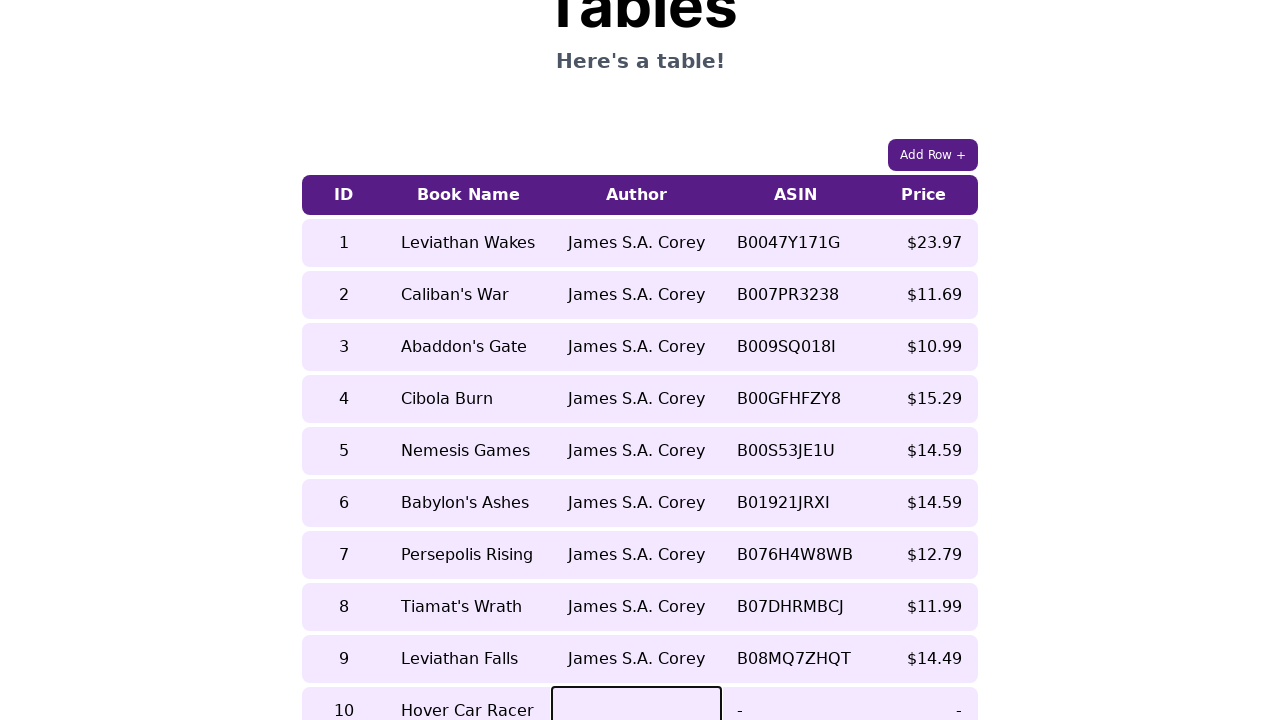

Filled cell 3 with value 'Mathew Reilly' on //table/tbody/tr[last()]/td[3]
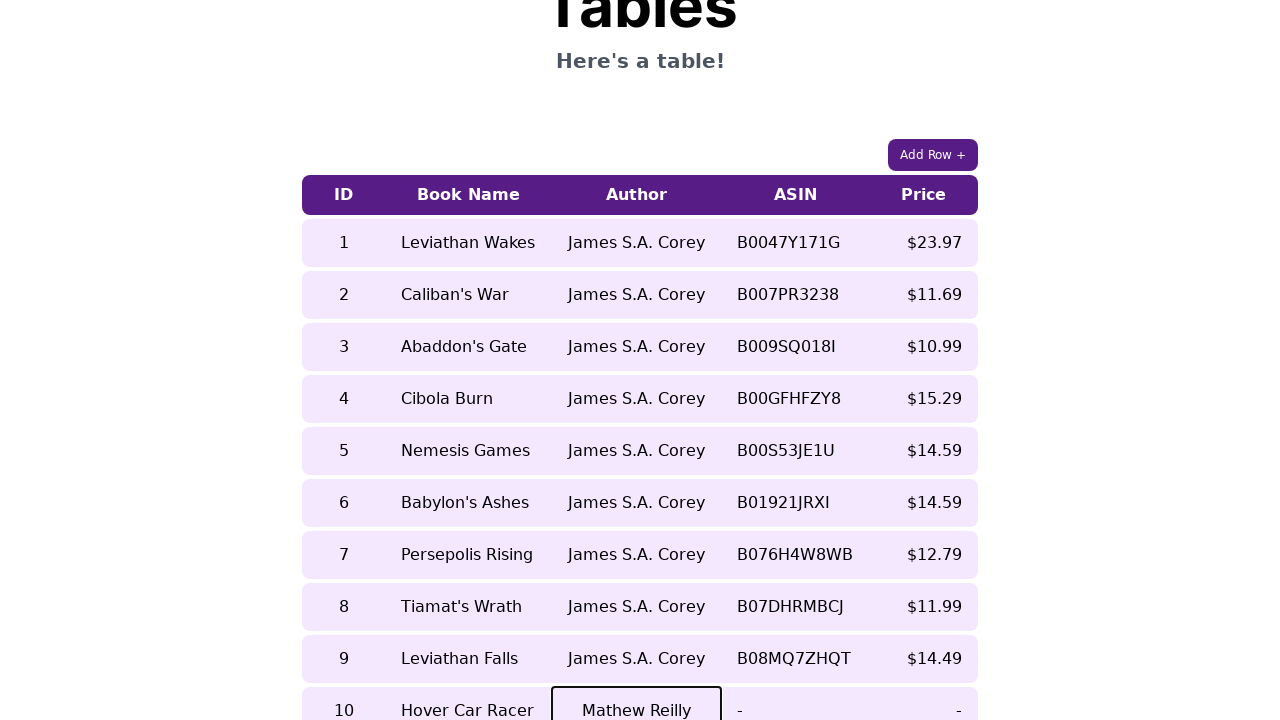

Cleared cell 4 in last row on //table/tbody/tr[last()]/td[4]
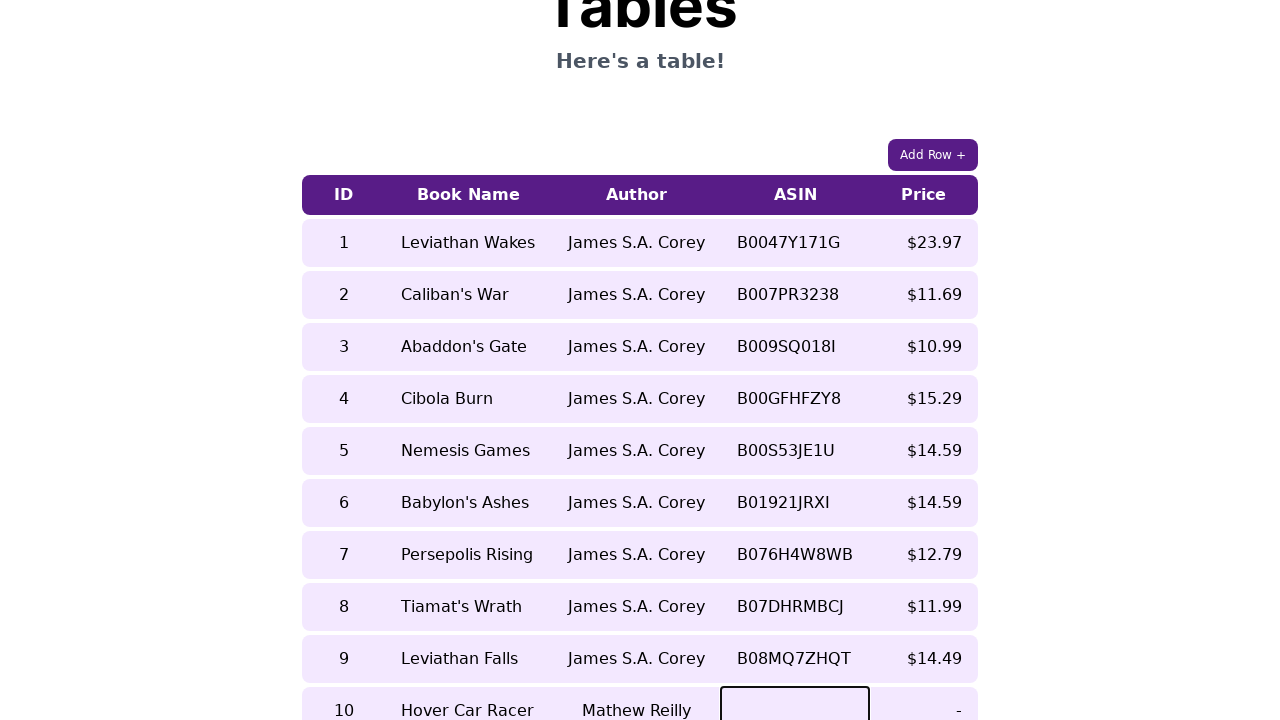

Filled cell 4 with value '0330440160' on //table/tbody/tr[last()]/td[4]
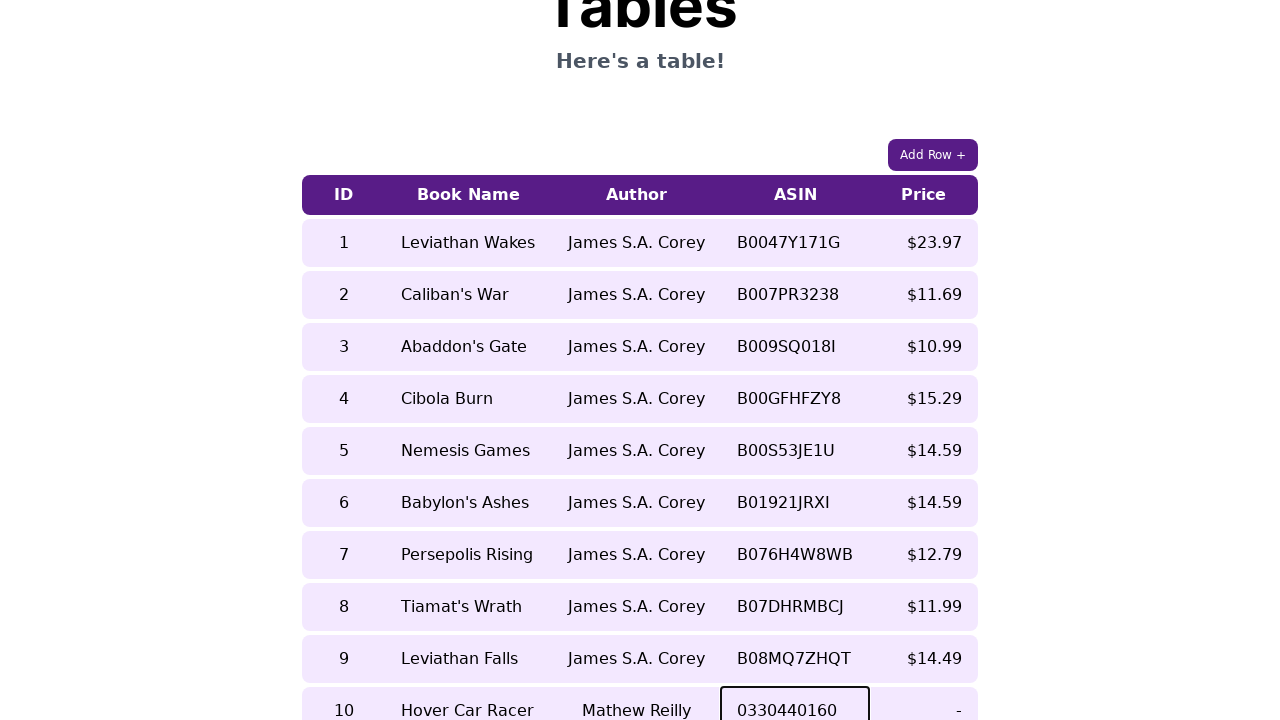

Cleared cell 5 in last row on //table/tbody/tr[last()]/td[5]
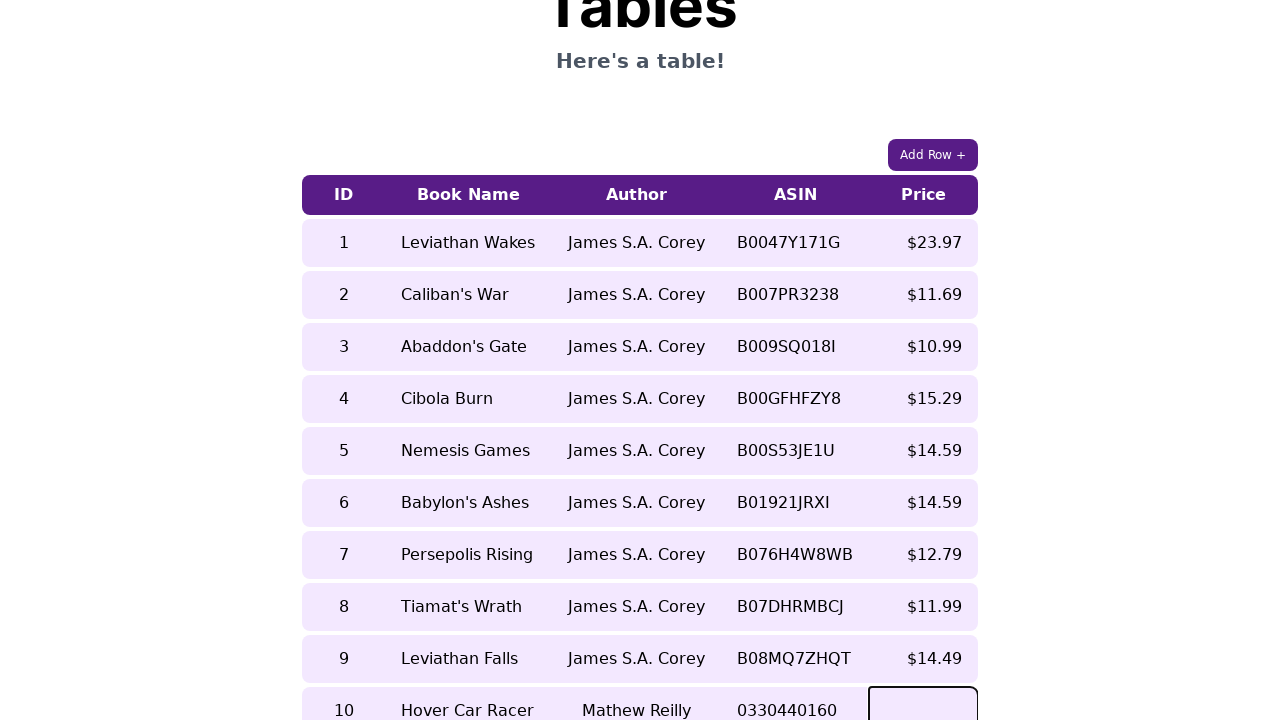

Filled cell 5 with value '$7.99' on //table/tbody/tr[last()]/td[5]
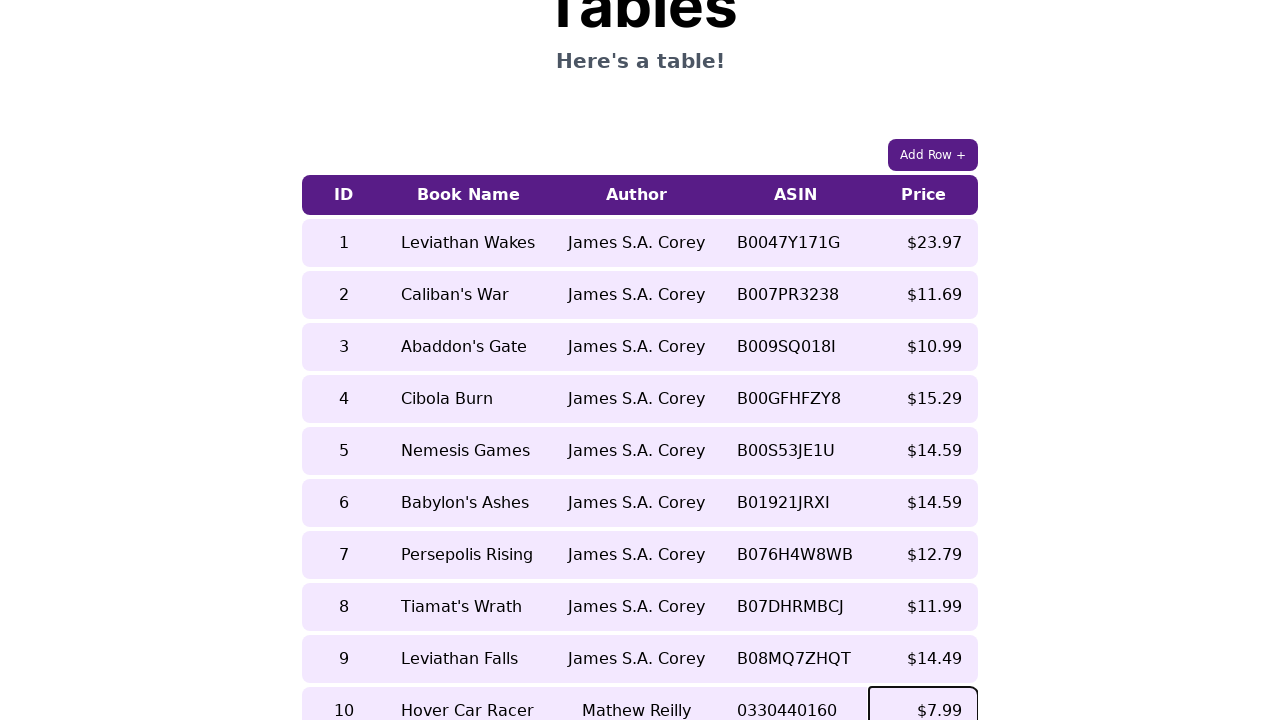

Retrieved text content from last table row for verification
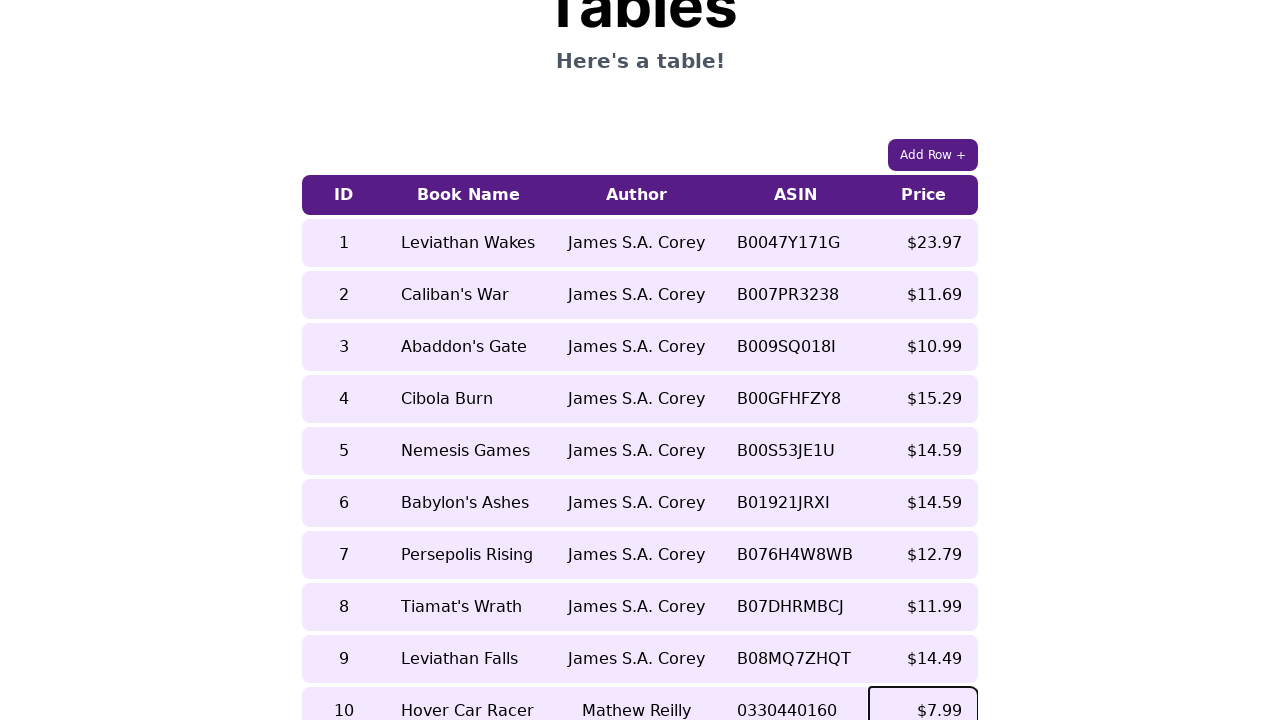

Verified new row data: 10Hover Car RacerMathew Reilly0330440160$7.99
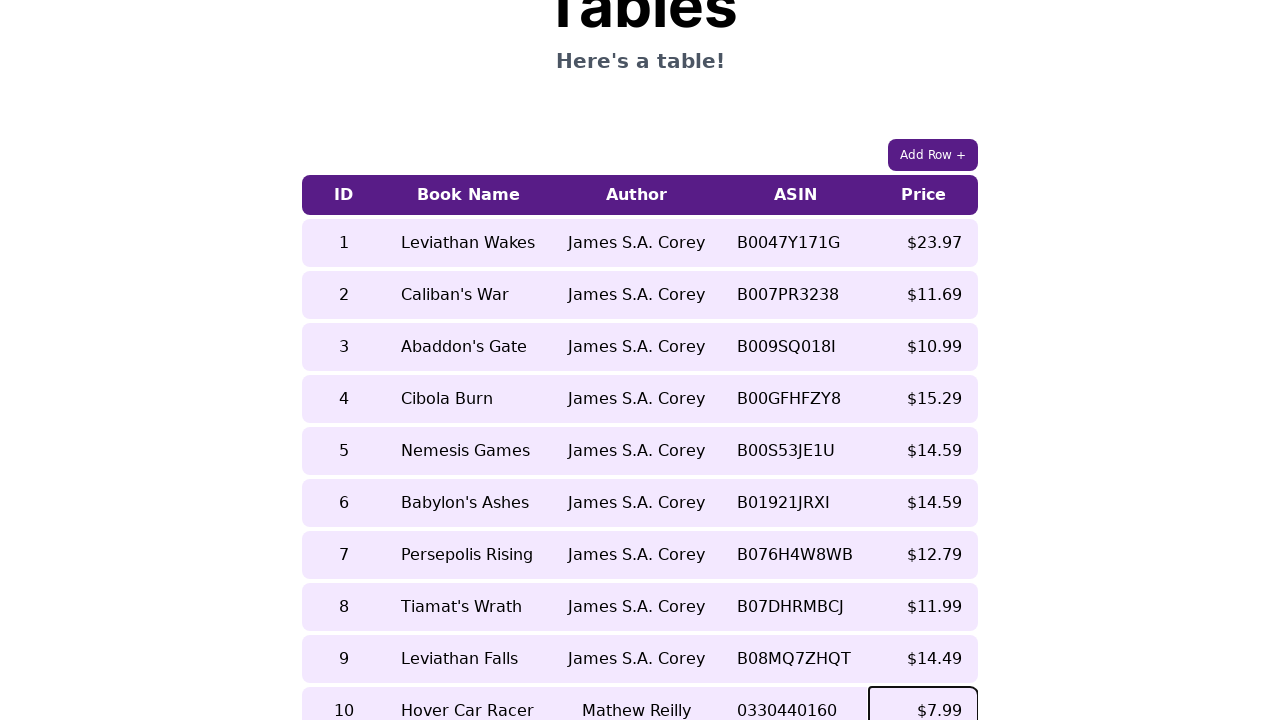

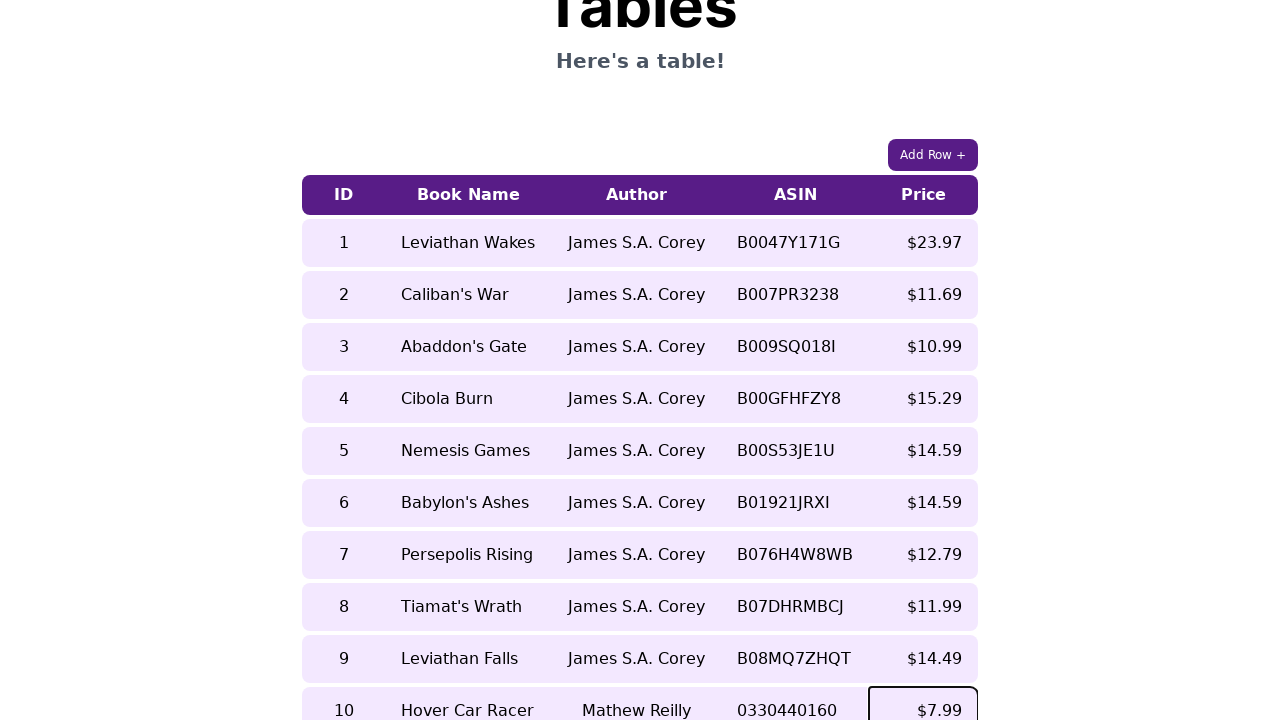